Tests the functionality of a web form by filling in text inputs, password, textarea, selecting dropdown options, entering datalist values, interacting with checkbox, radio button, color picker, date picker, range slider, and submitting the form.

Starting URL: https://www.selenium.dev/selenium/web/web-form.html

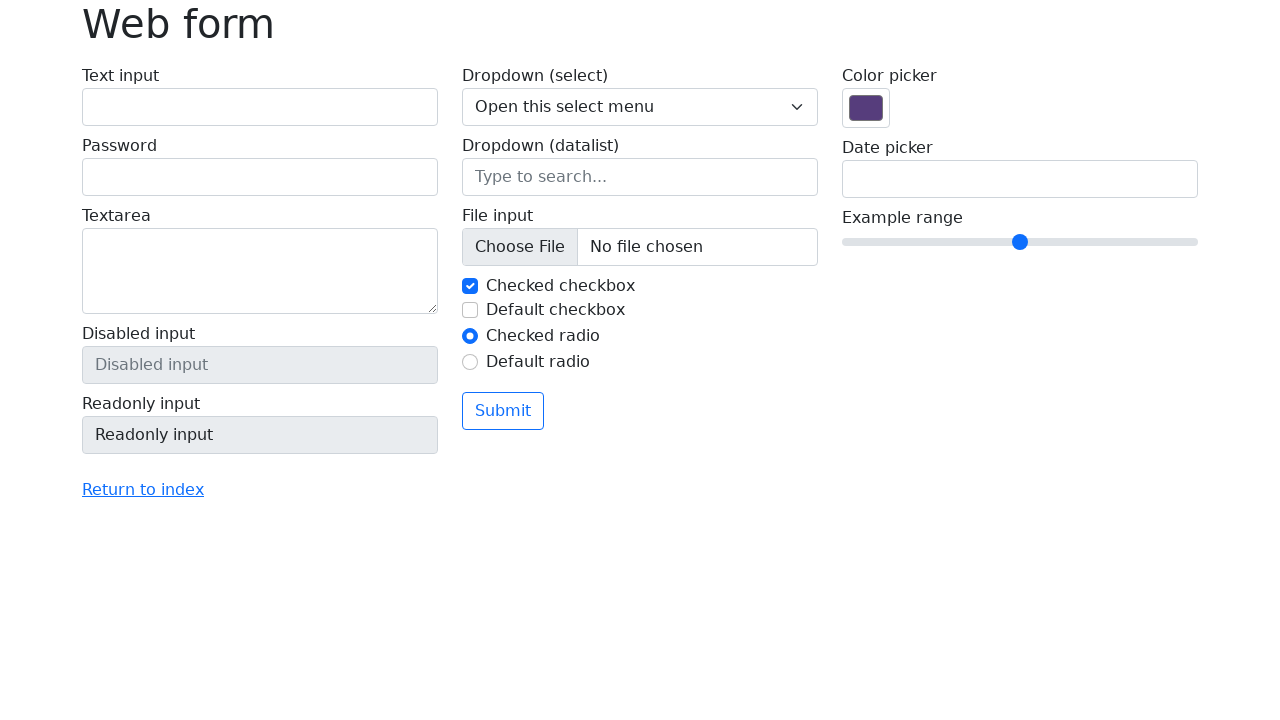

Filled text input field with 'My Name is Satyam' on #my-text-id
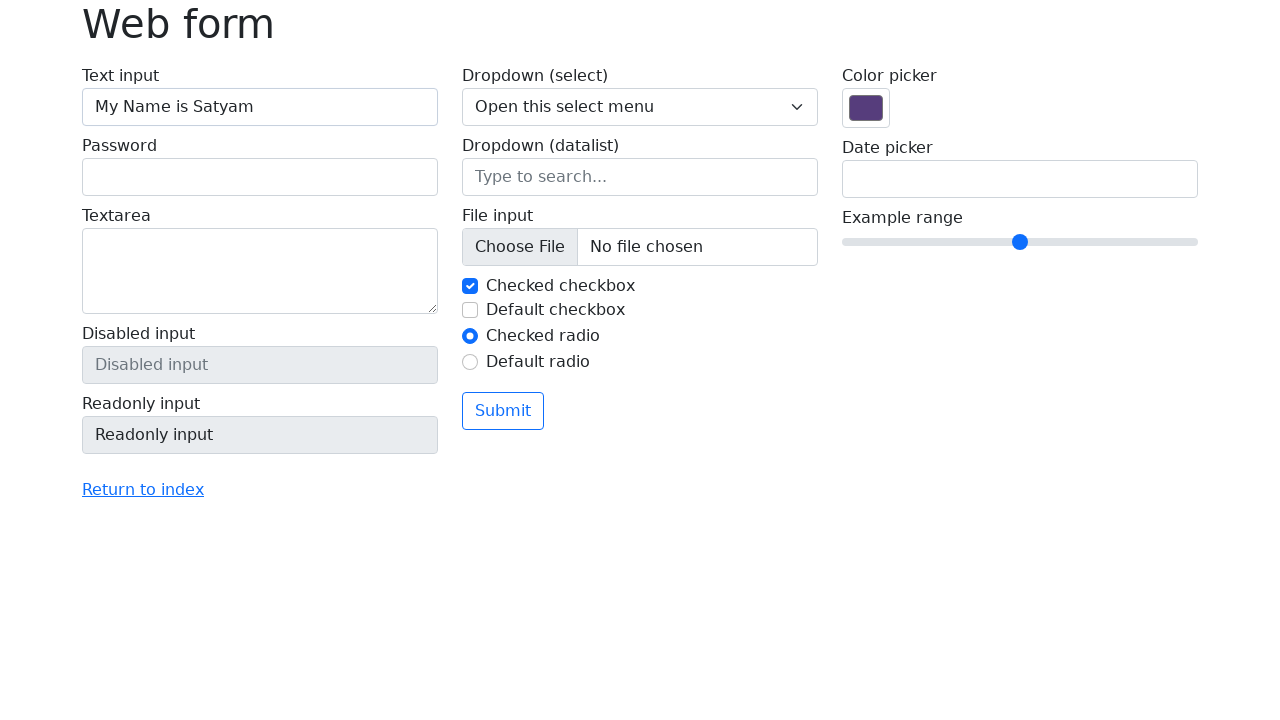

Filled password field with 'Satyam1234' on input[name='my-password']
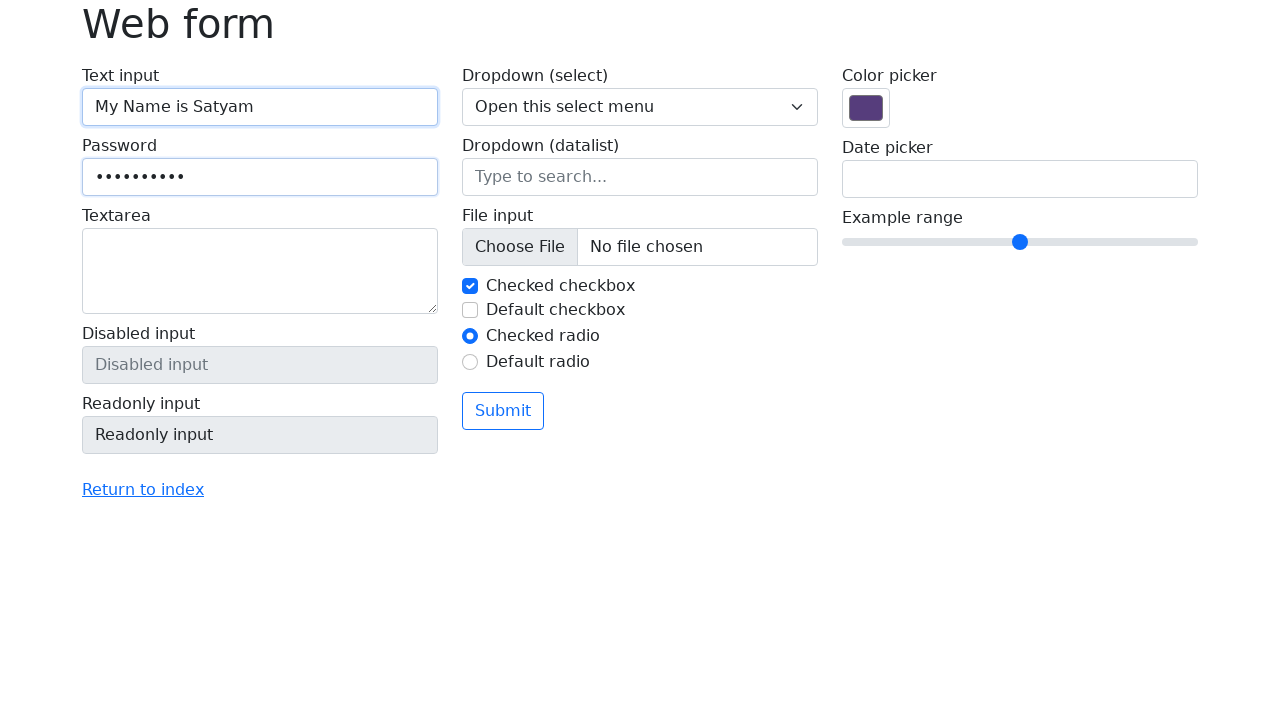

Filled textarea with project description on textarea[name='my-textarea']
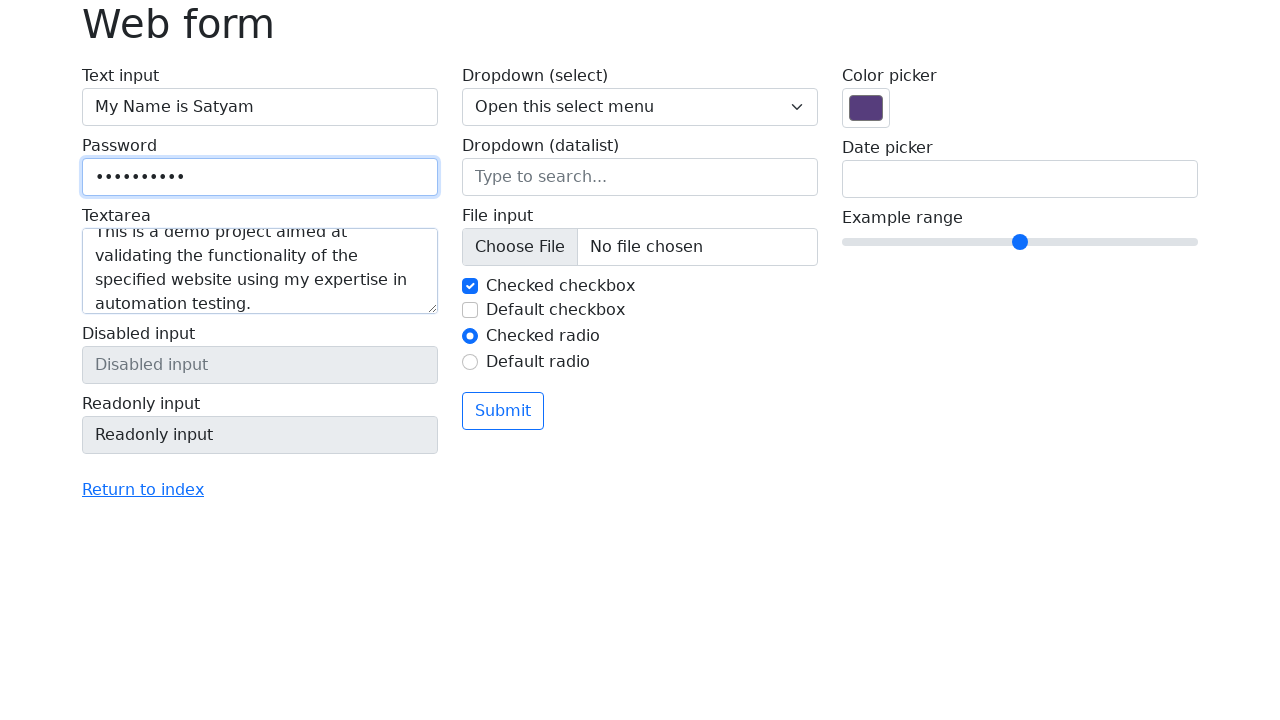

Retrieved readonly input value
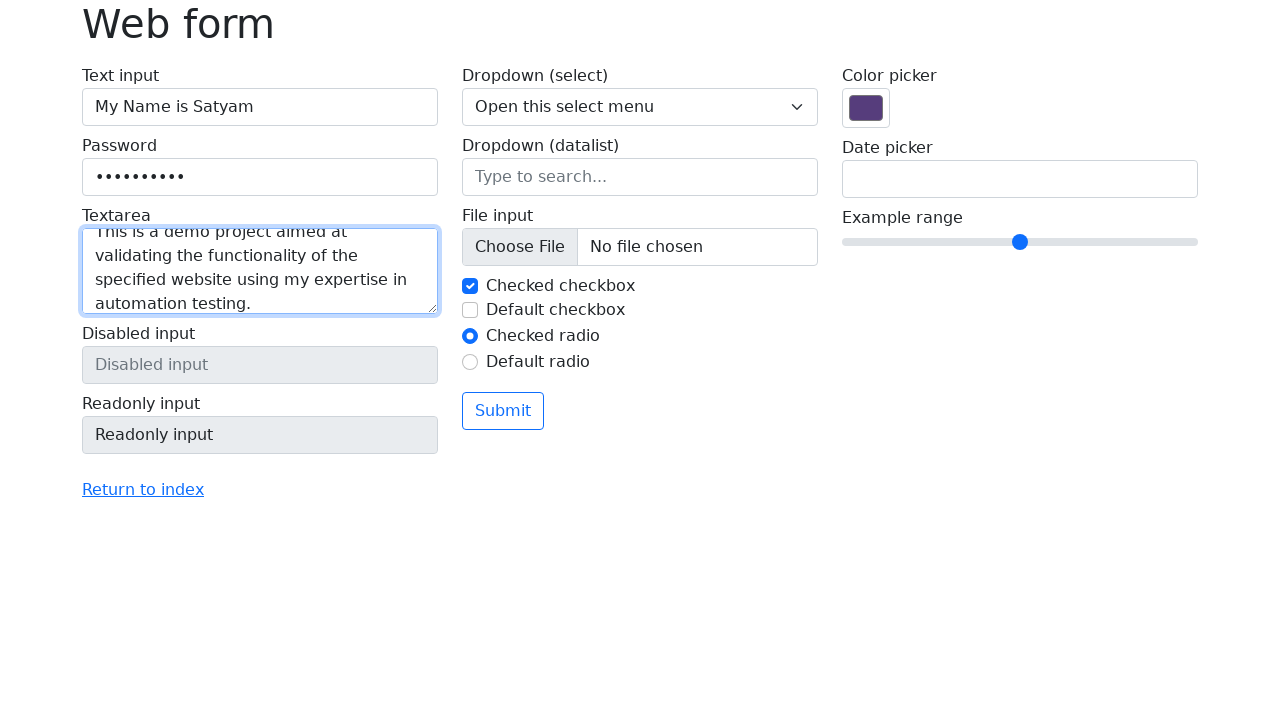

Verified readonly input contains expected value 'Readonly input'
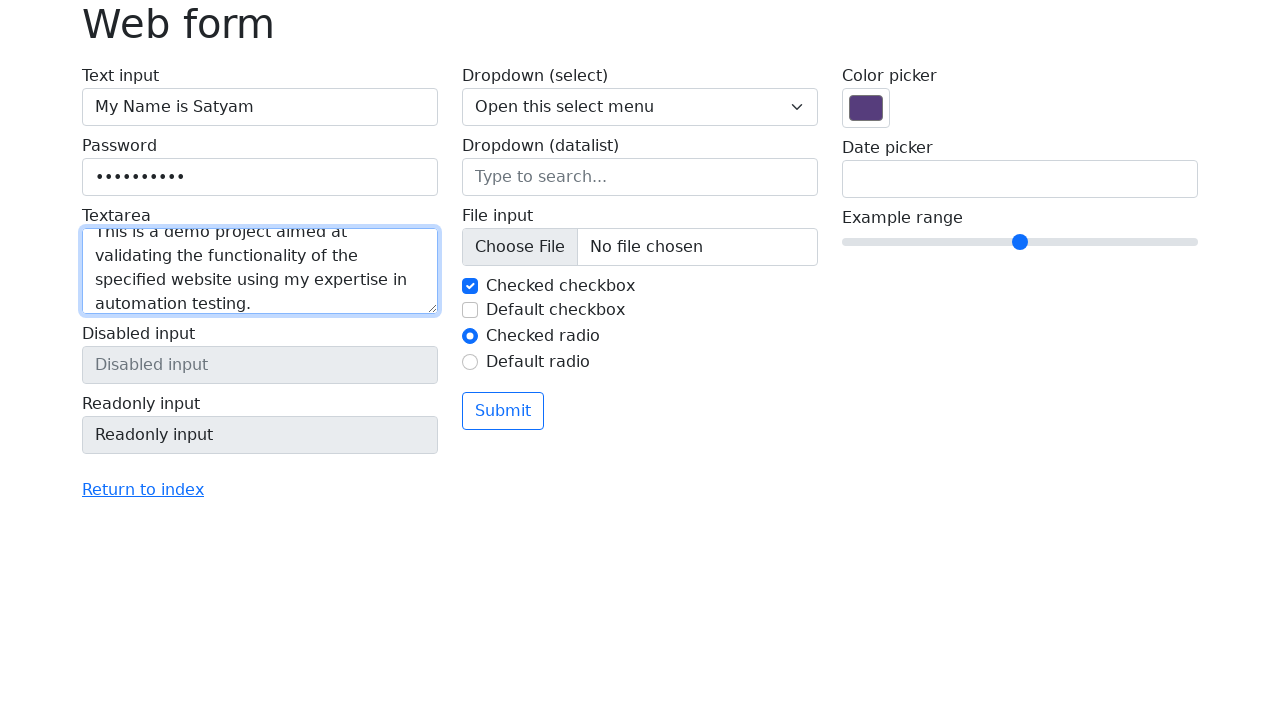

Selected 'Two' option from dropdown on .form-select
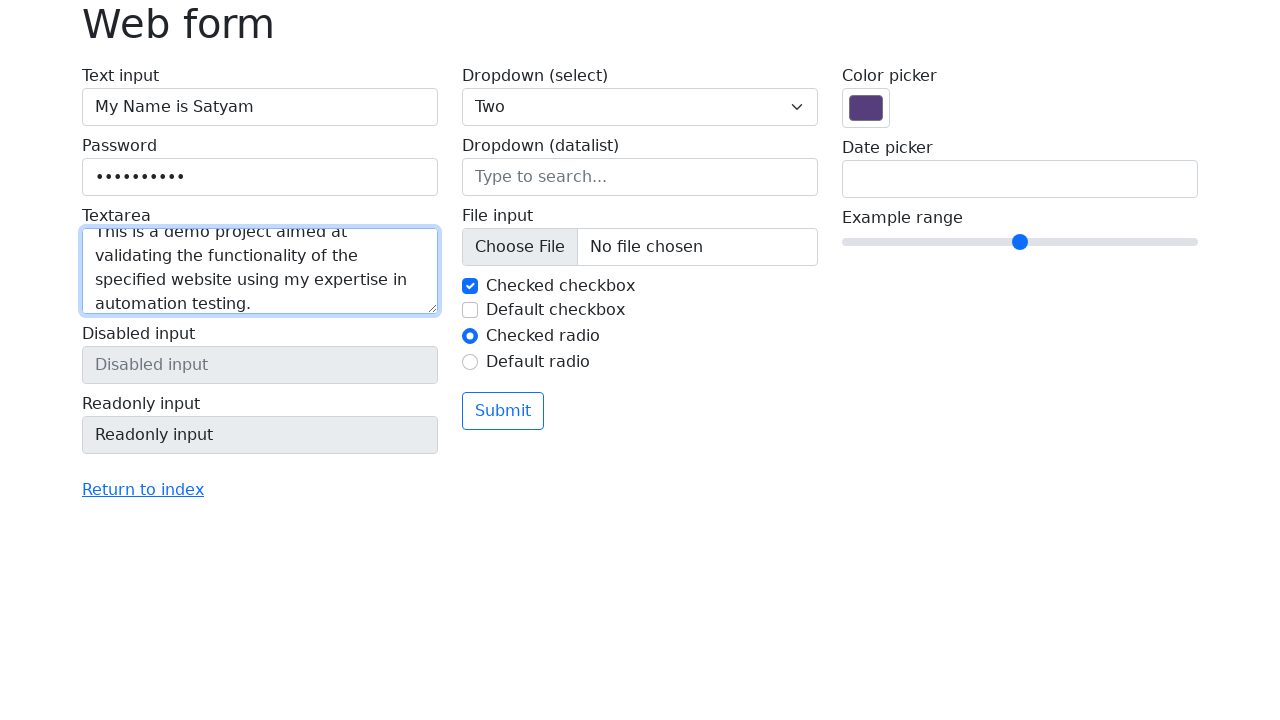

Filled datalist input with 'New York' on input[name='my-datalist']
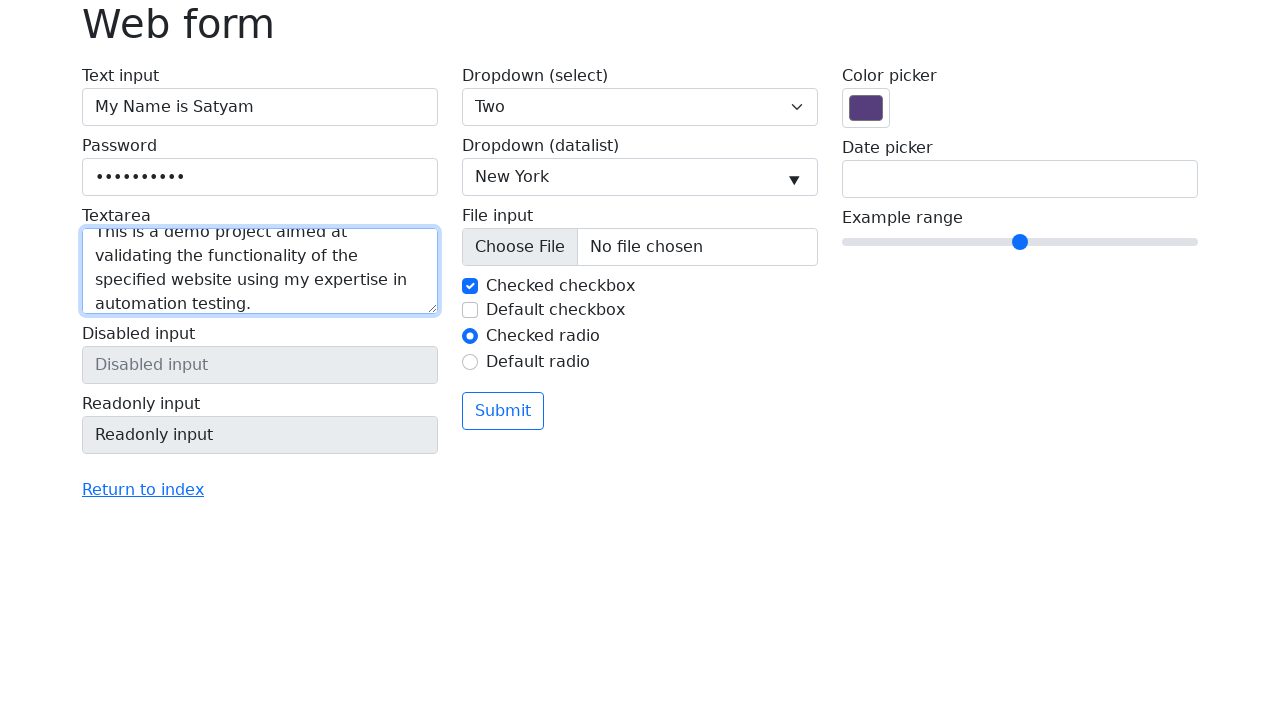

Clicked checkbox to uncheck it at (470, 286) on #my-check-1
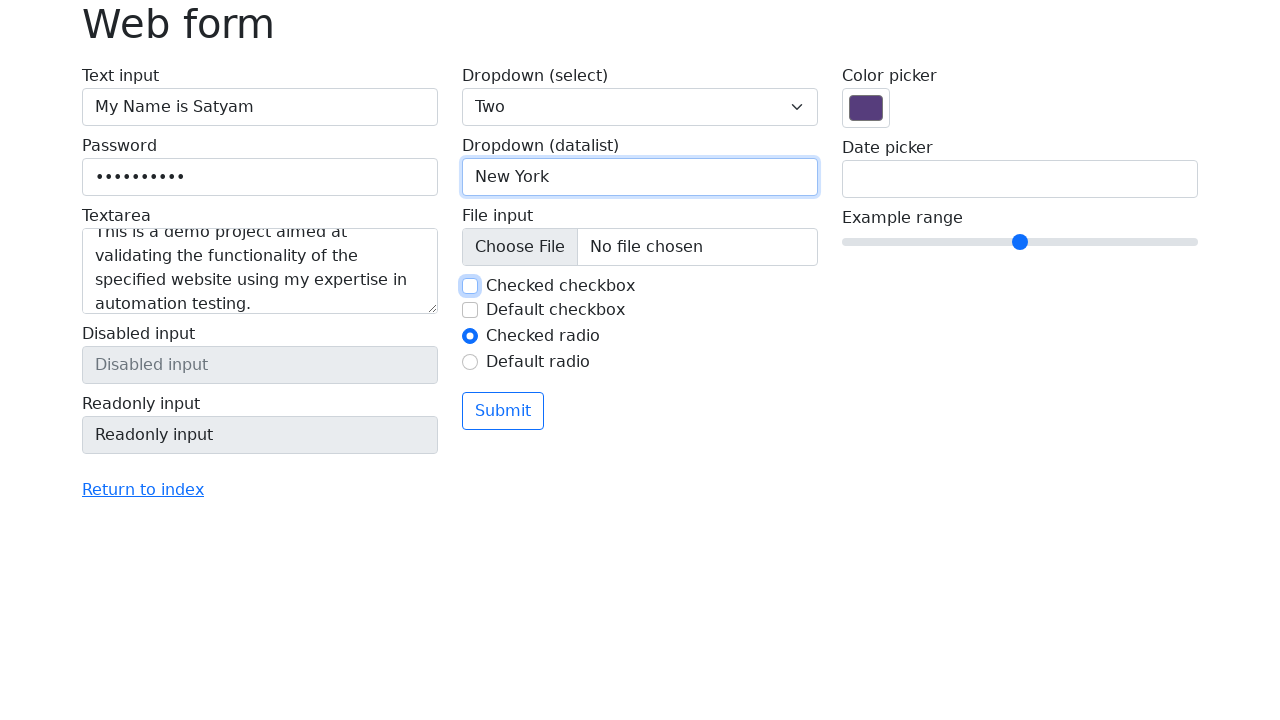

Clicked radio button option 2 at (470, 362) on #my-radio-2
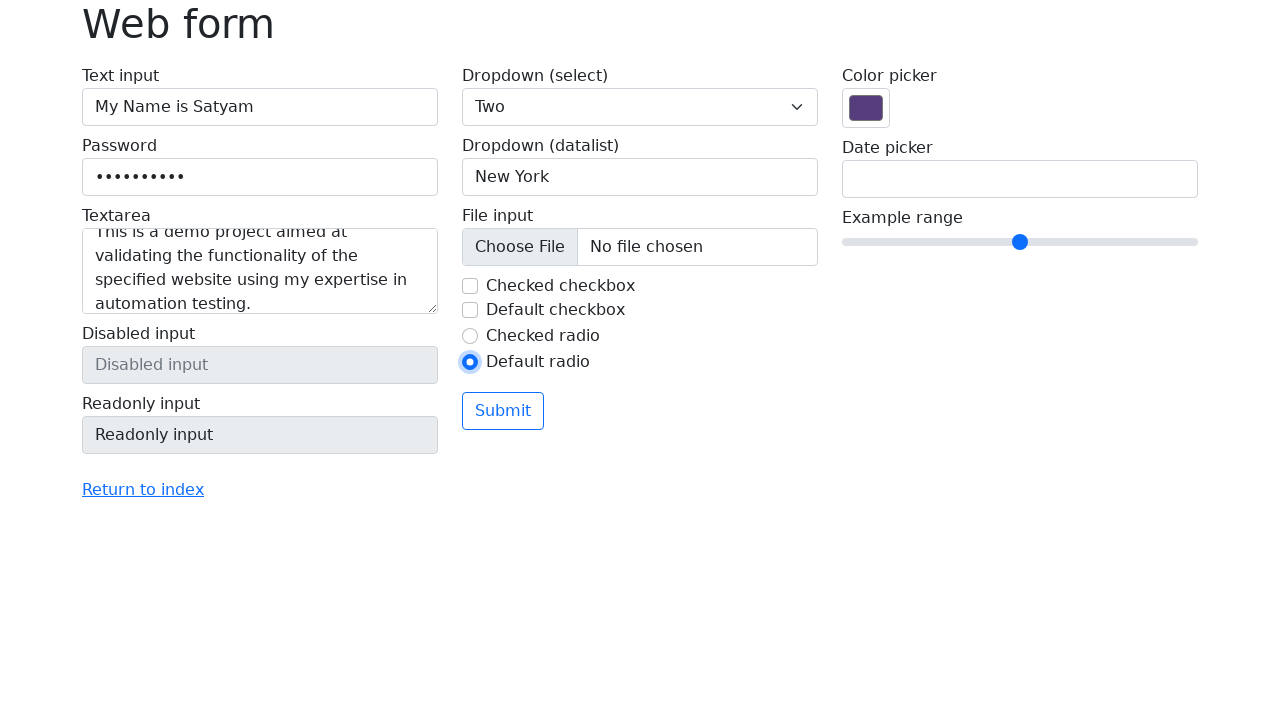

Set color picker value to '#ff5733' on input[name='my-colors']
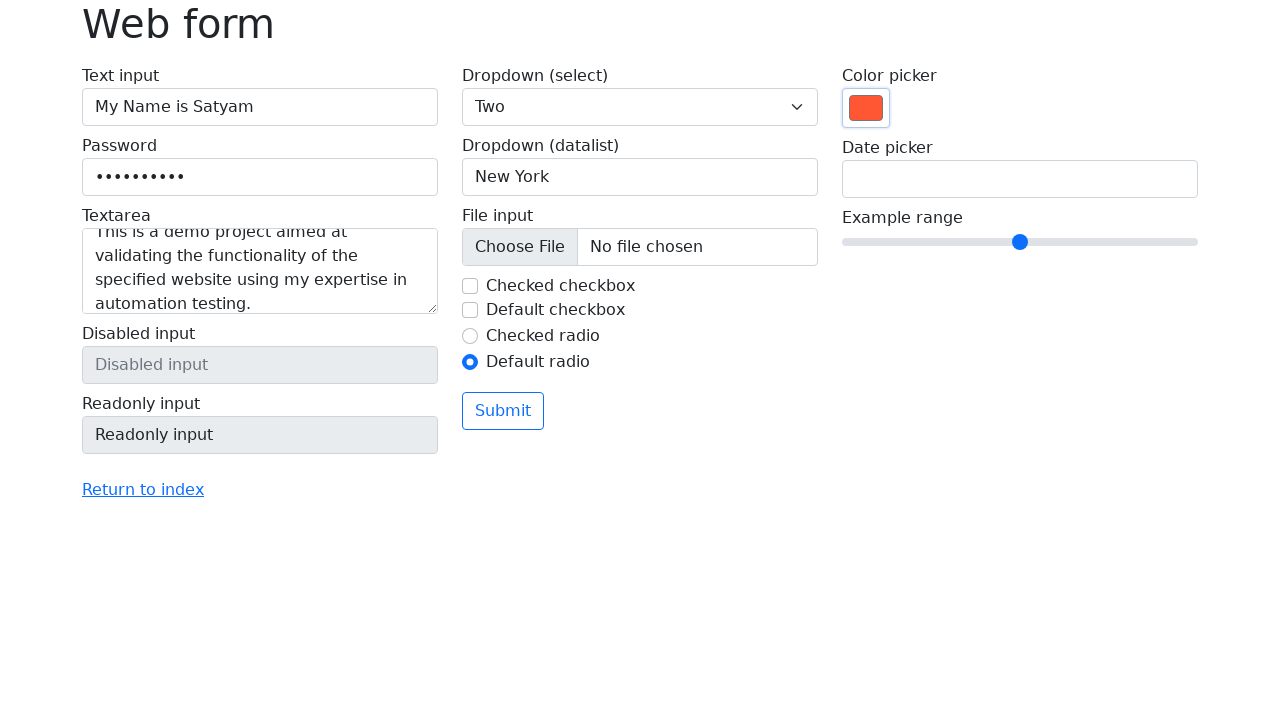

Set date picker value to '2023-07-08' on input[name='my-date']
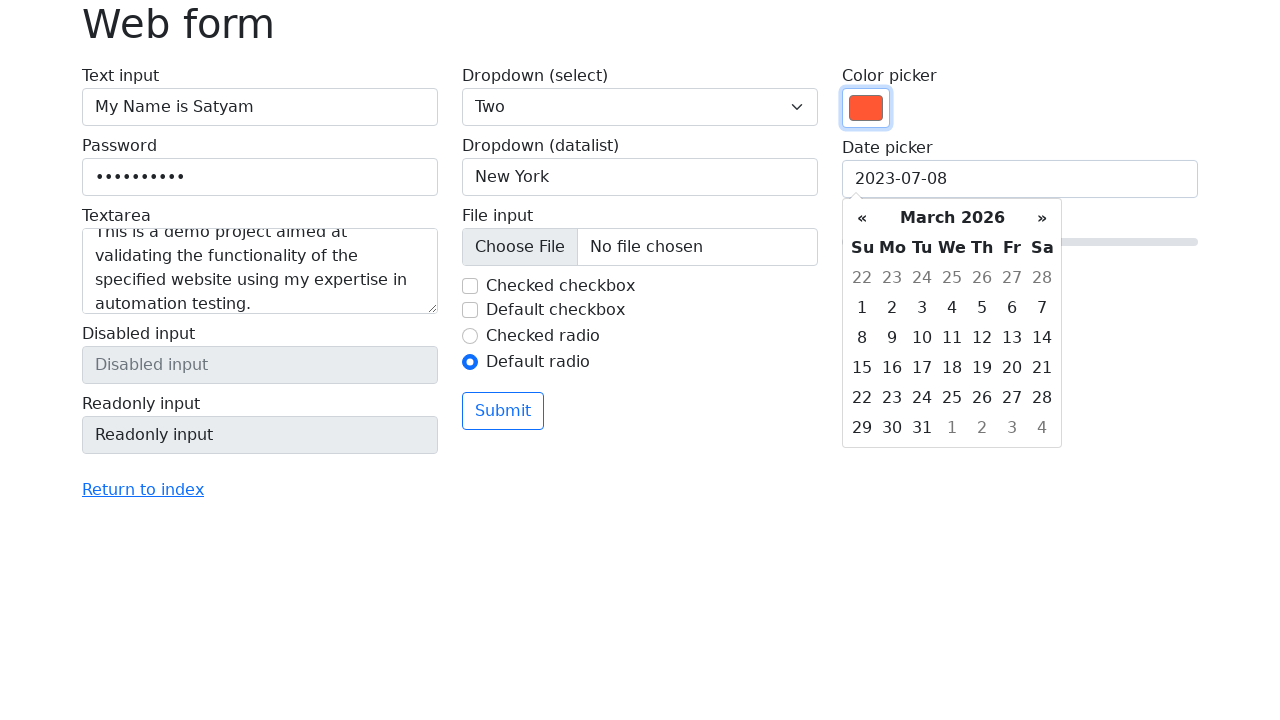

Set range slider value to 8 using JavaScript
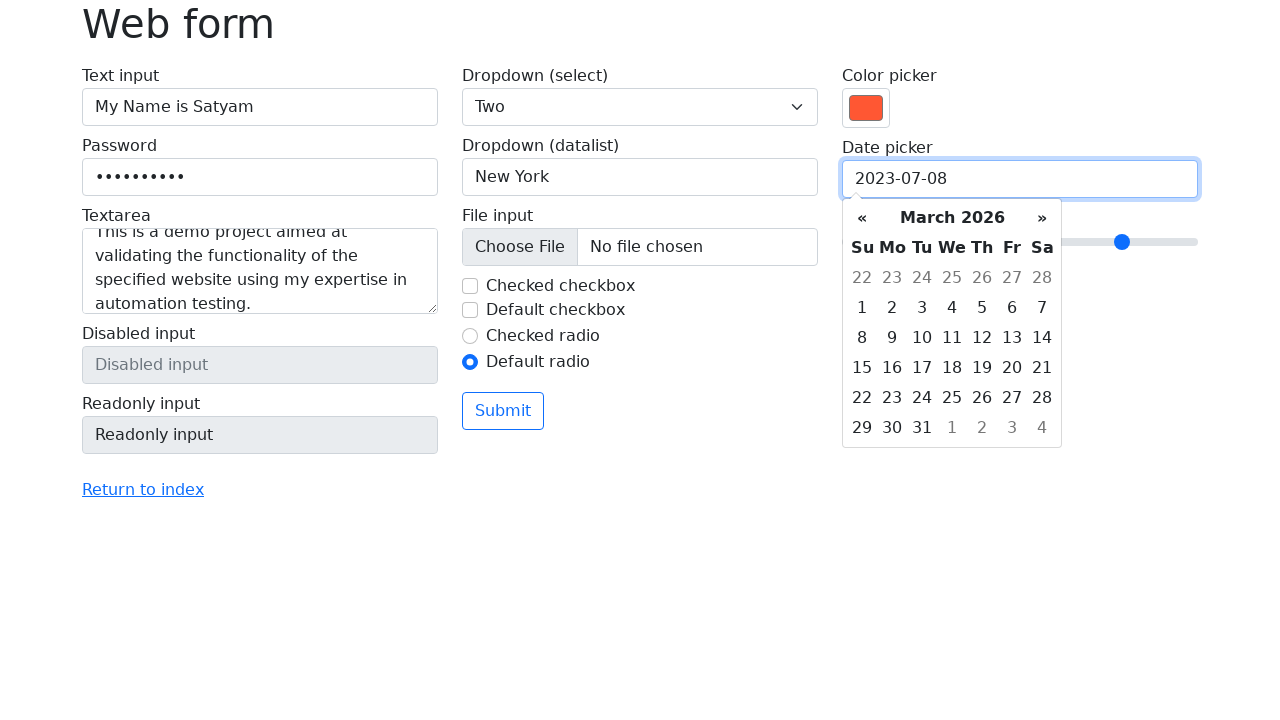

Clicked submit button to submit the form at (503, 411) on button[type='submit']
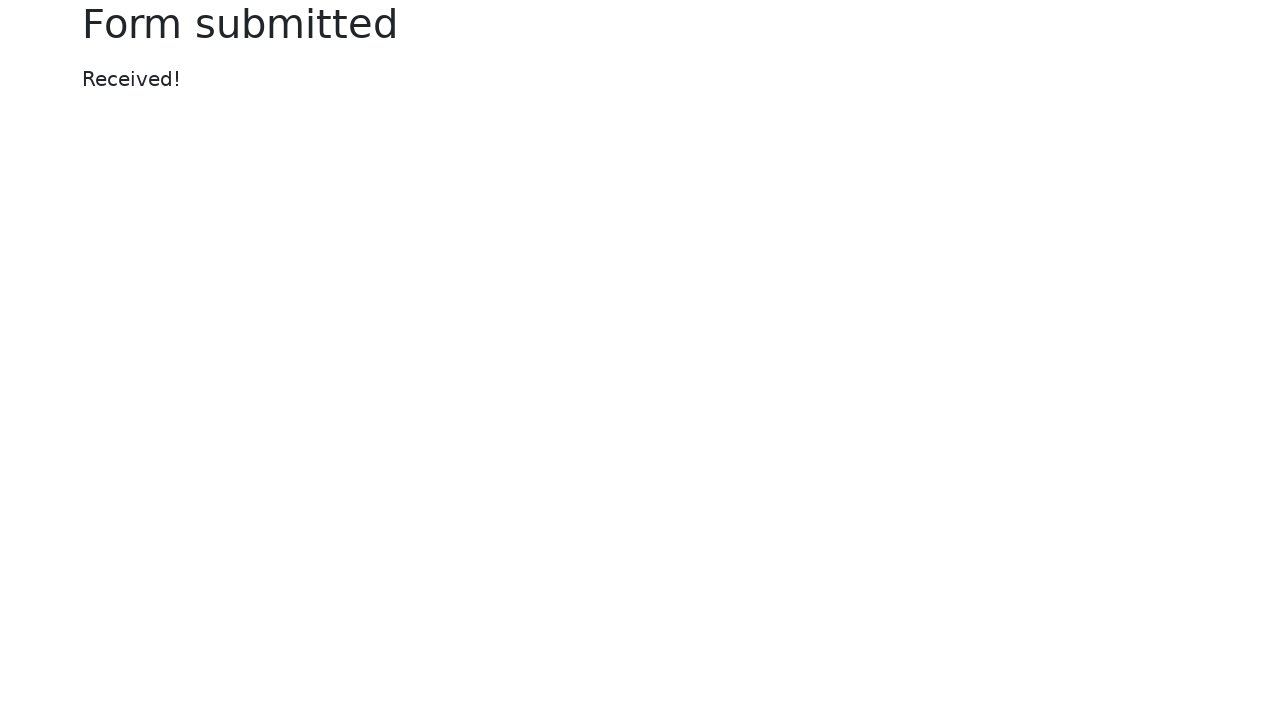

Form submission completed and page loaded
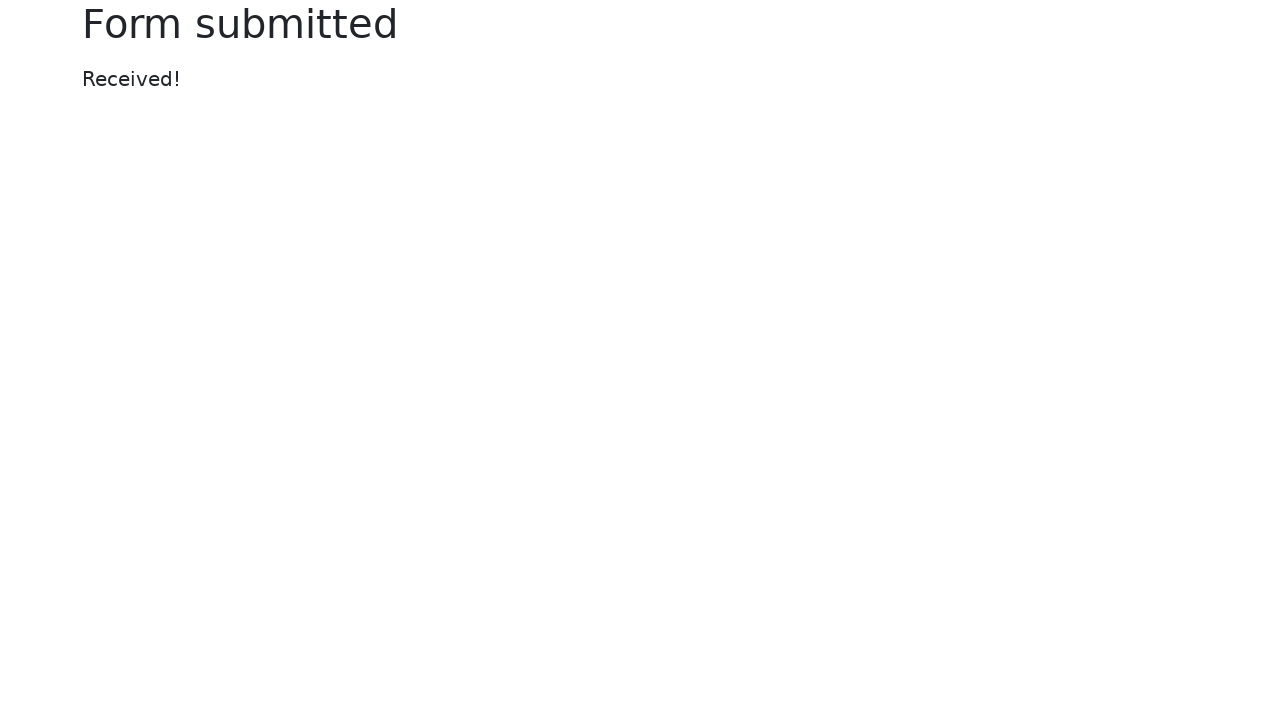

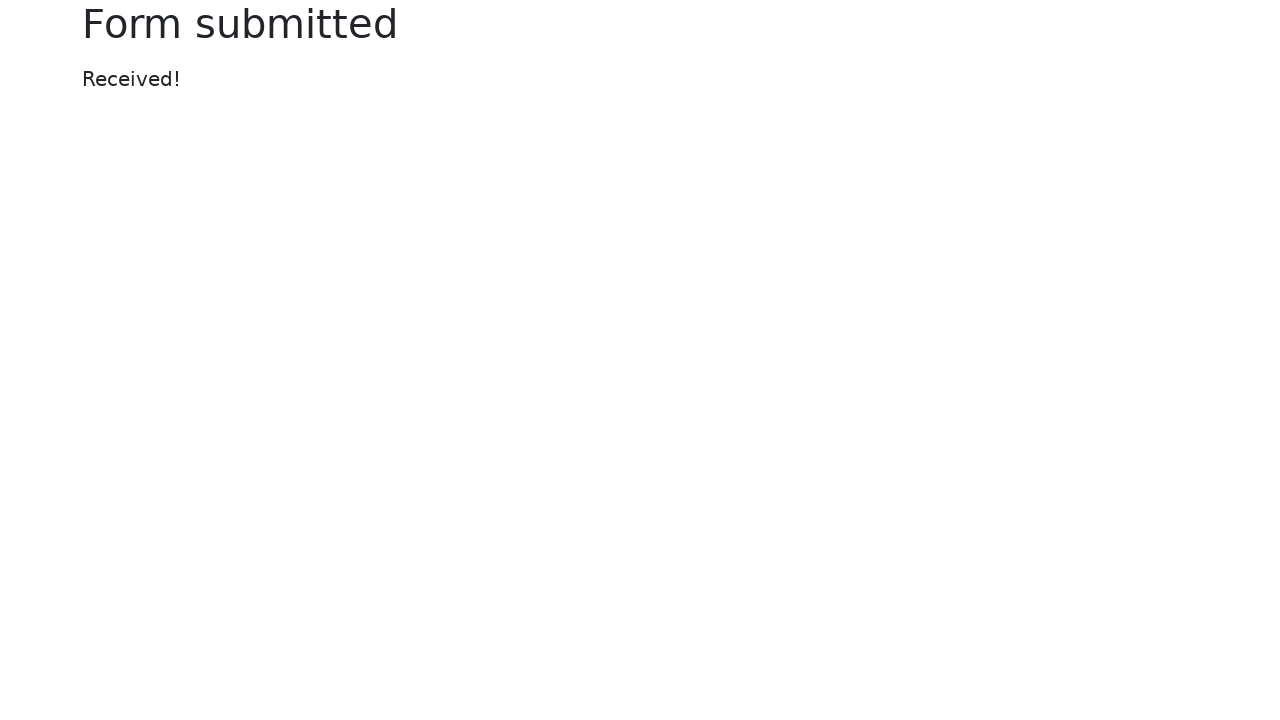